Tests checkbox functionality by checking and unchecking individual checkboxes, then iterating through multiple checkboxes to check and uncheck them all.

Starting URL: https://testautomationpractice.blogspot.com/

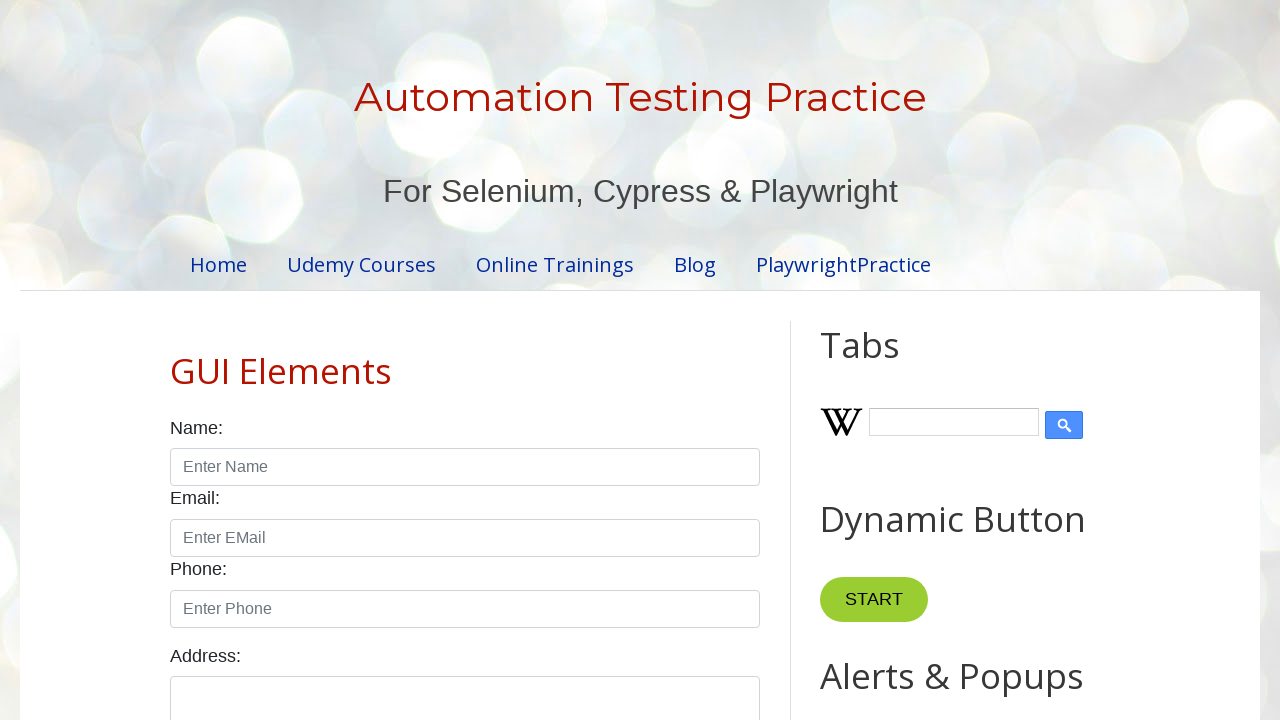

Checked the Sunday checkbox at (176, 360) on #sunday
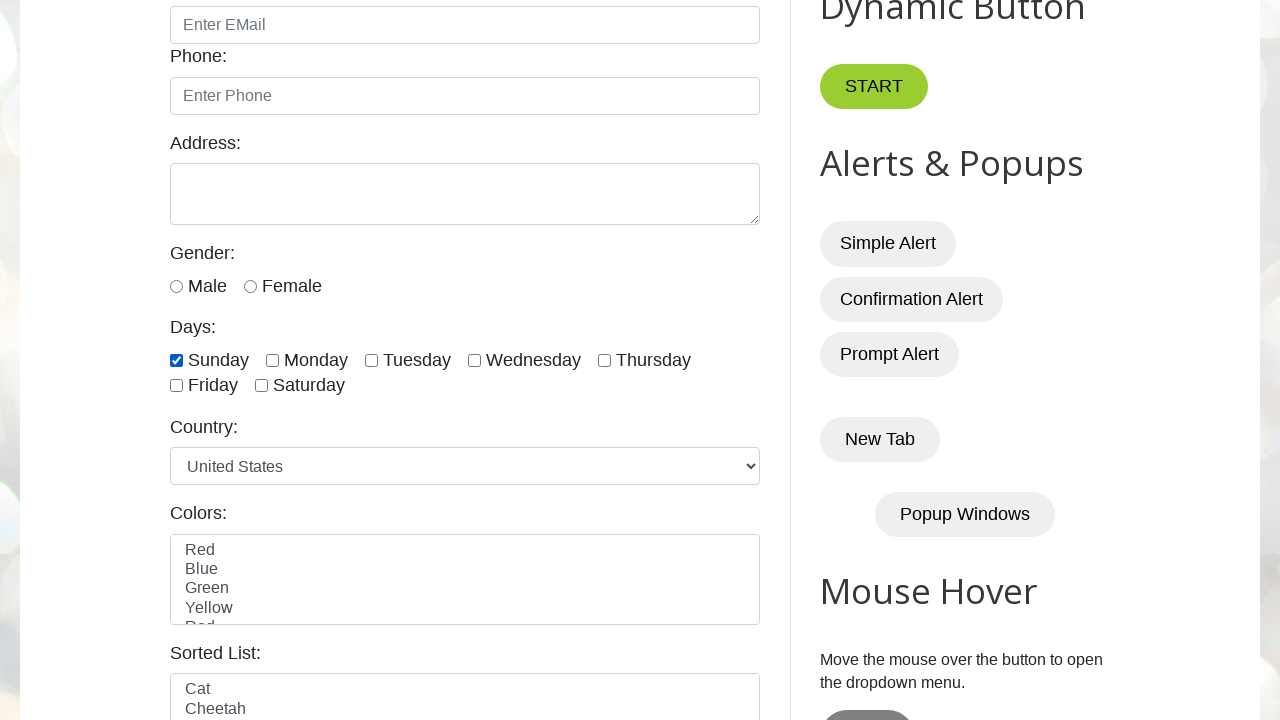

Verified Sunday checkbox is checked
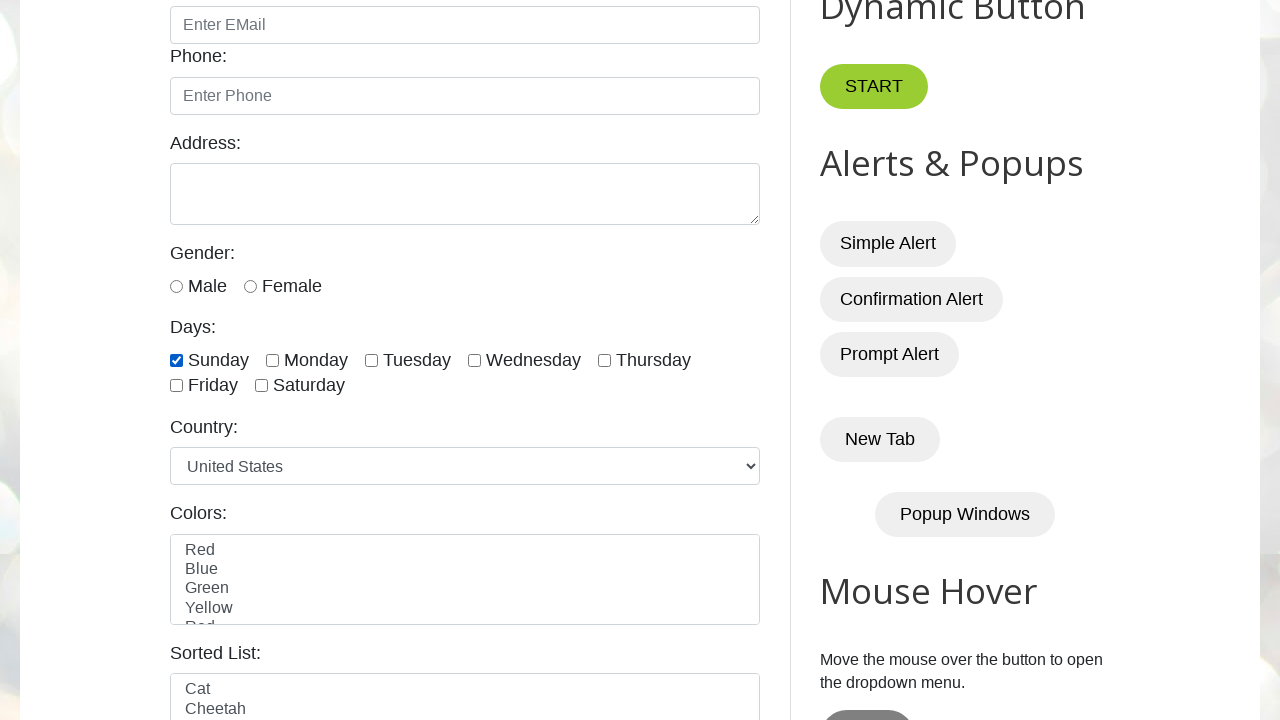

Unchecked the Sunday checkbox at (176, 360) on #sunday
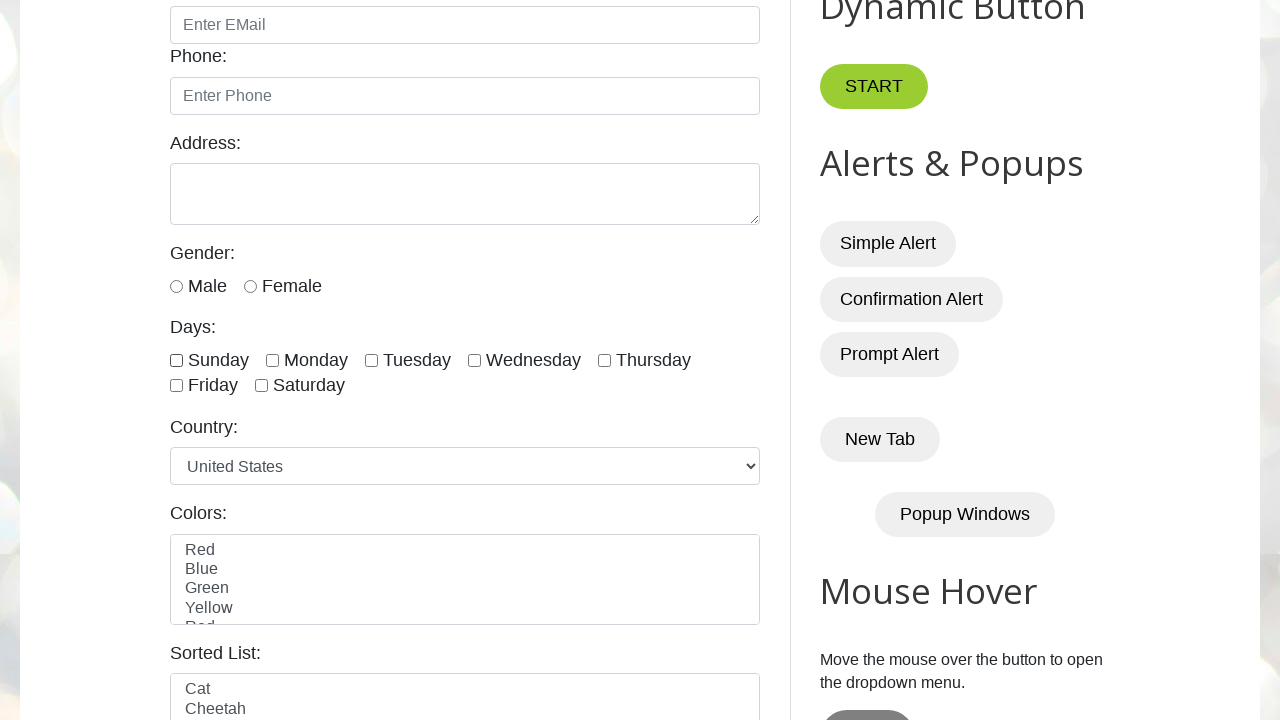

Verified Sunday checkbox is unchecked
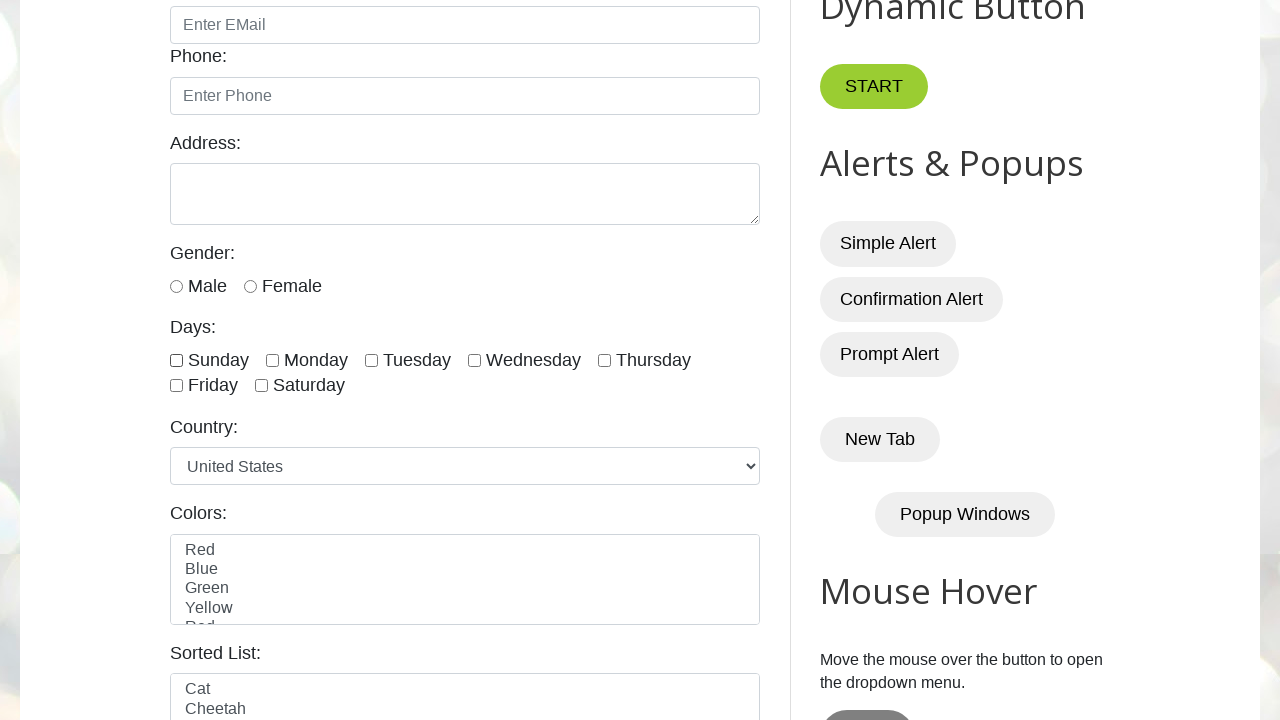

Checked the #sunday checkbox at (176, 360) on #sunday
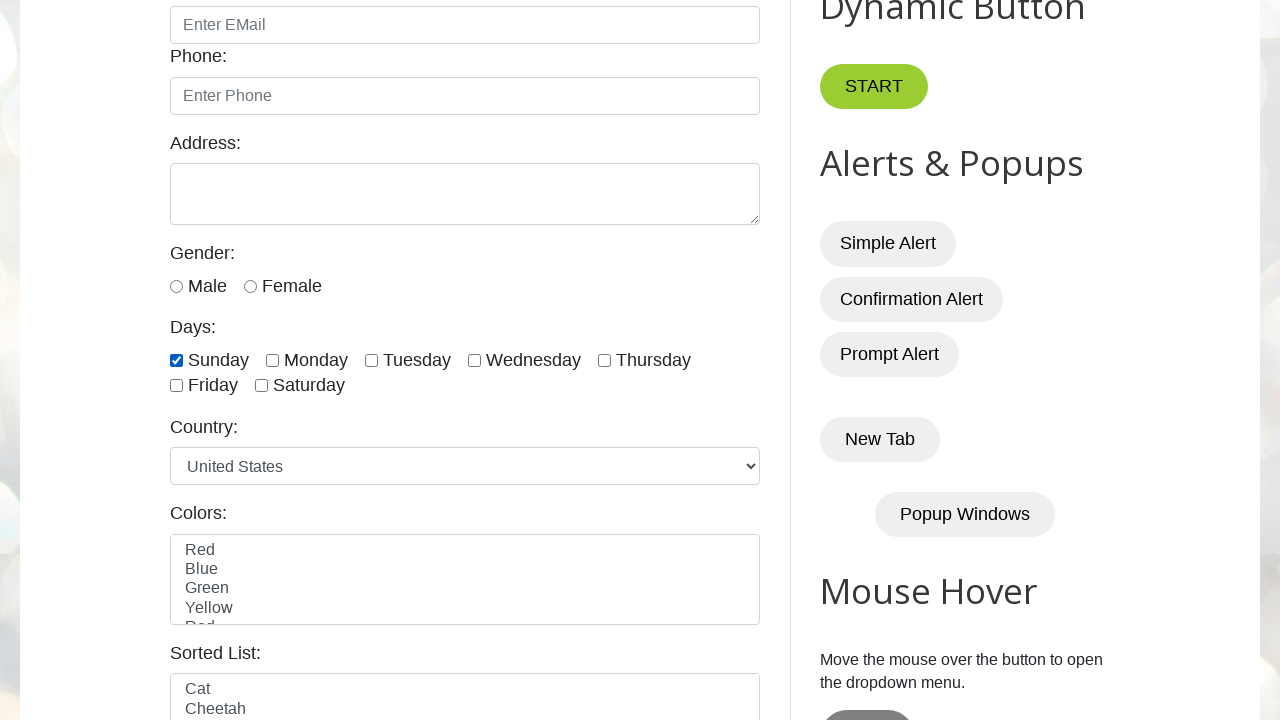

Checked the #wednesday checkbox at (474, 360) on #wednesday
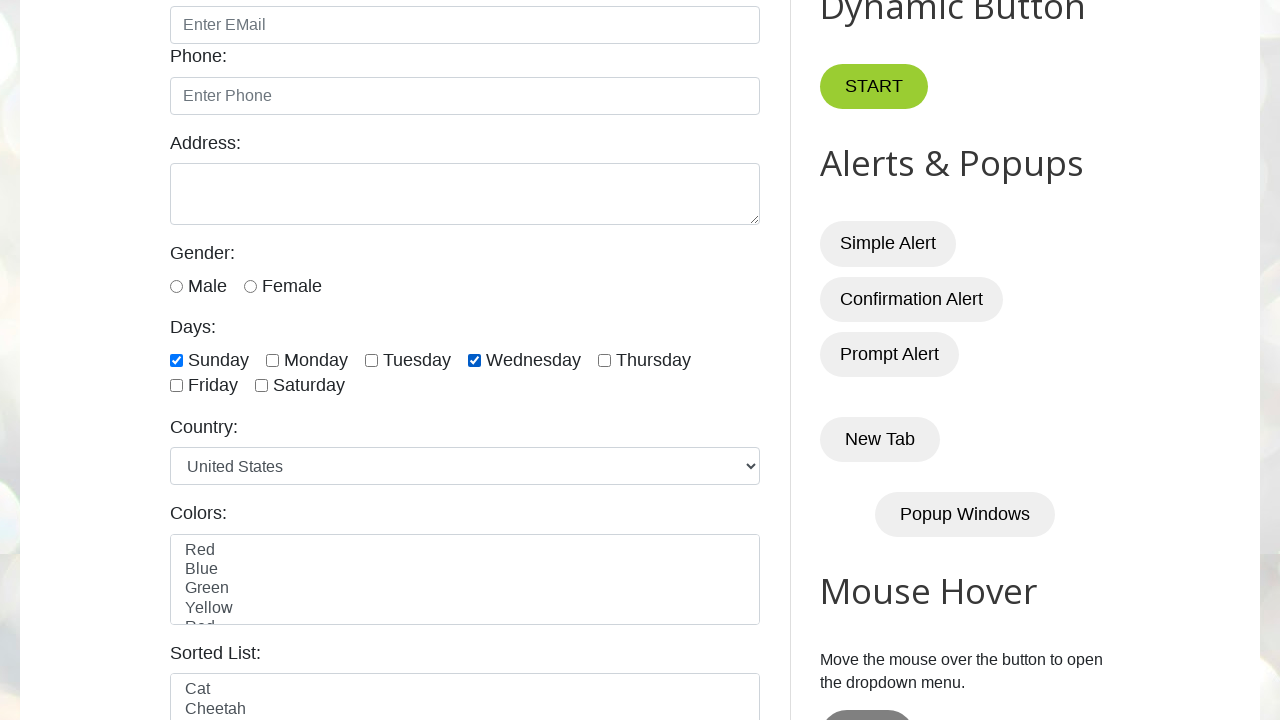

Checked the #friday checkbox at (176, 386) on #friday
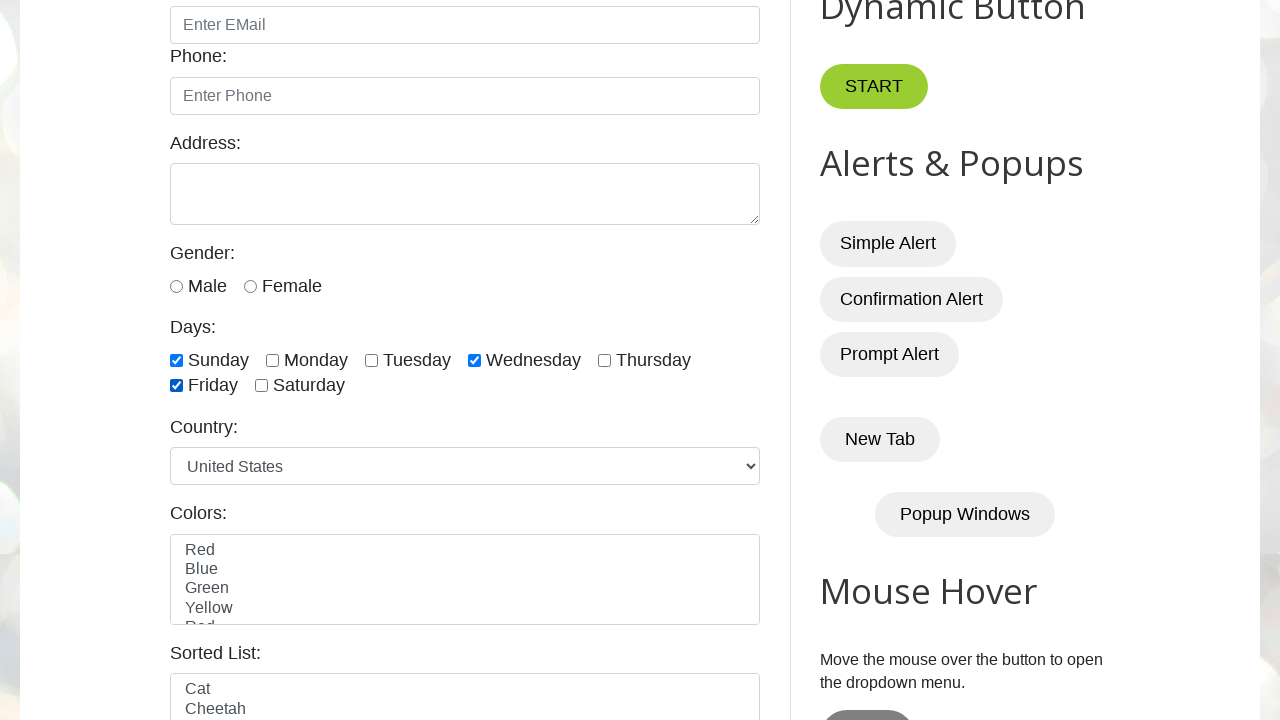

Unchecked the #sunday checkbox at (176, 360) on #sunday
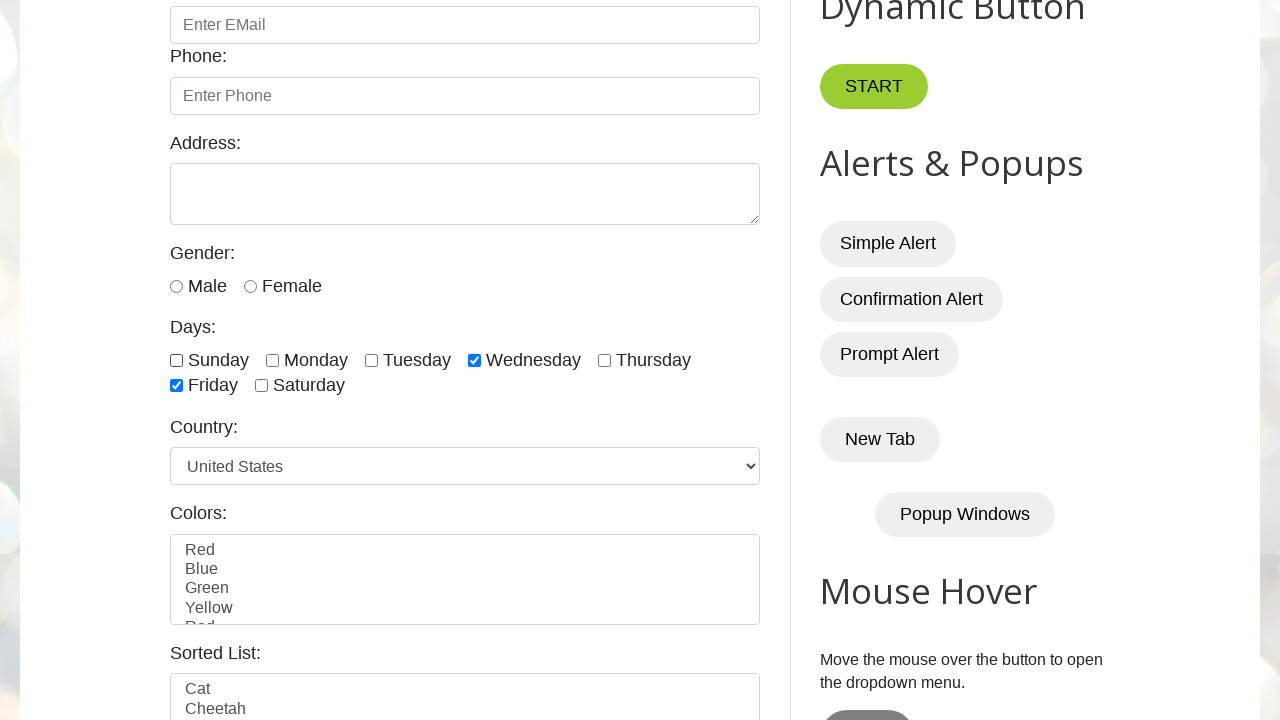

Unchecked the #wednesday checkbox at (474, 360) on #wednesday
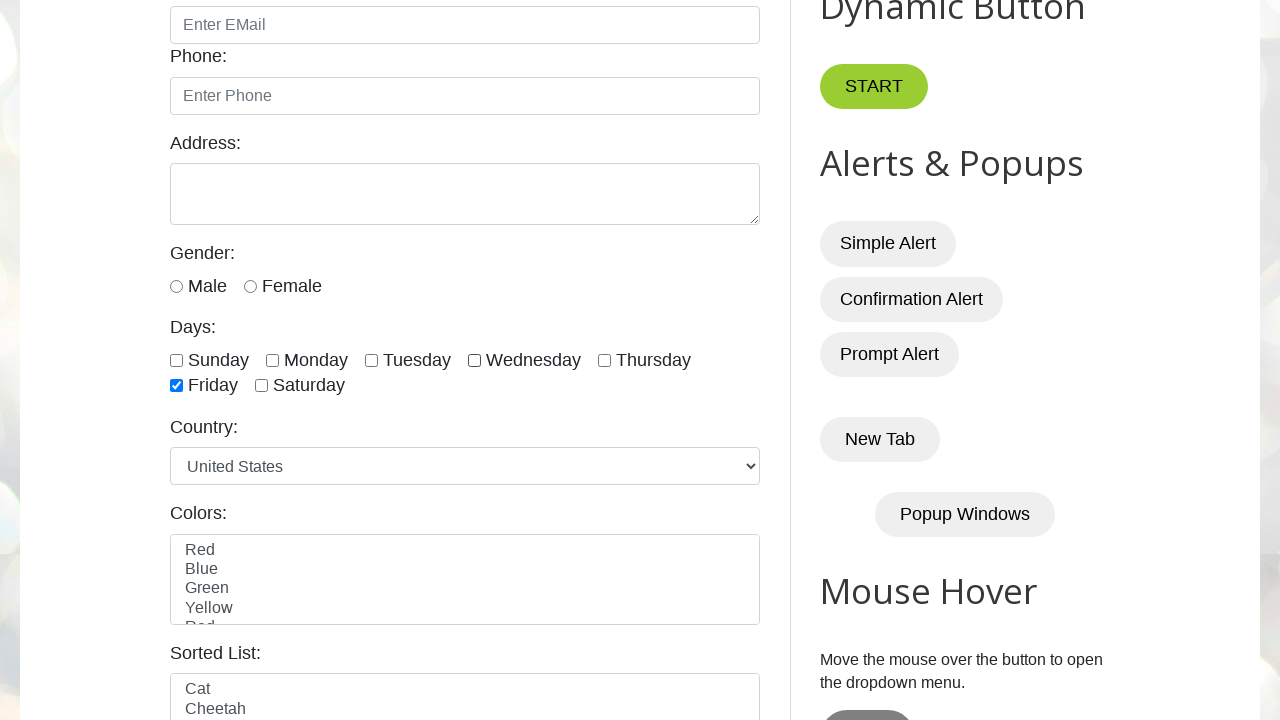

Unchecked the #friday checkbox at (176, 386) on #friday
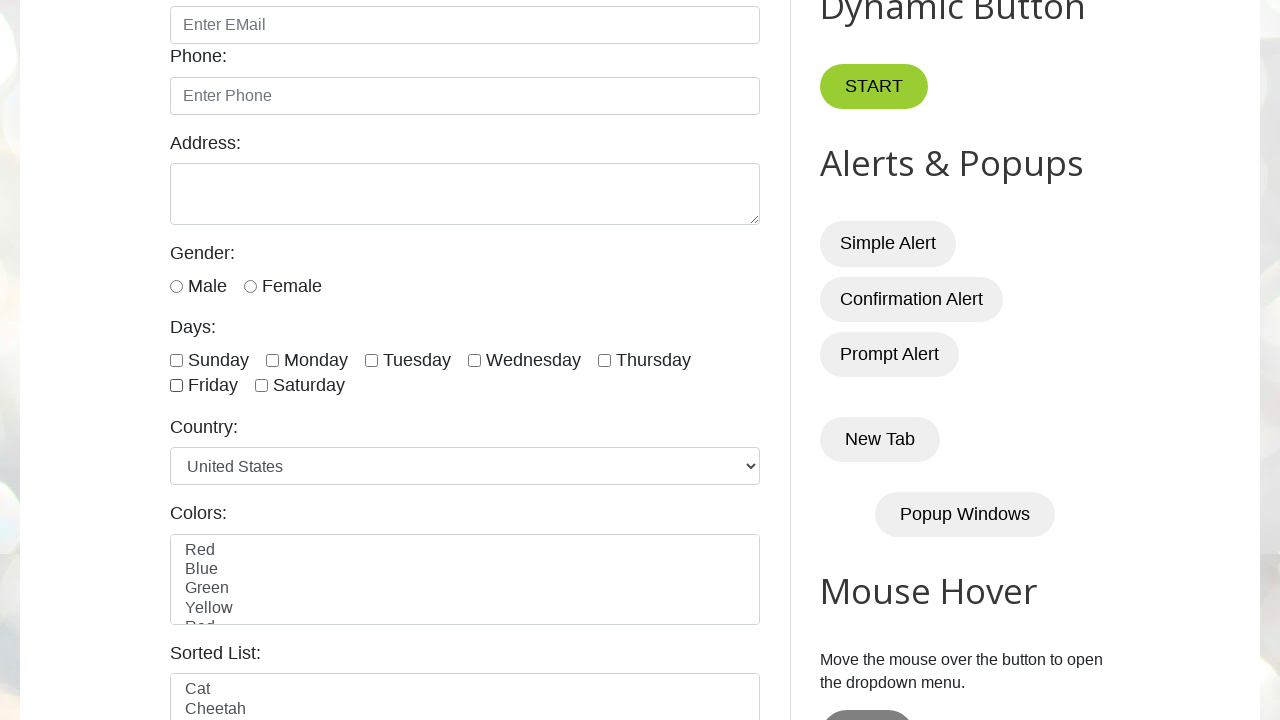

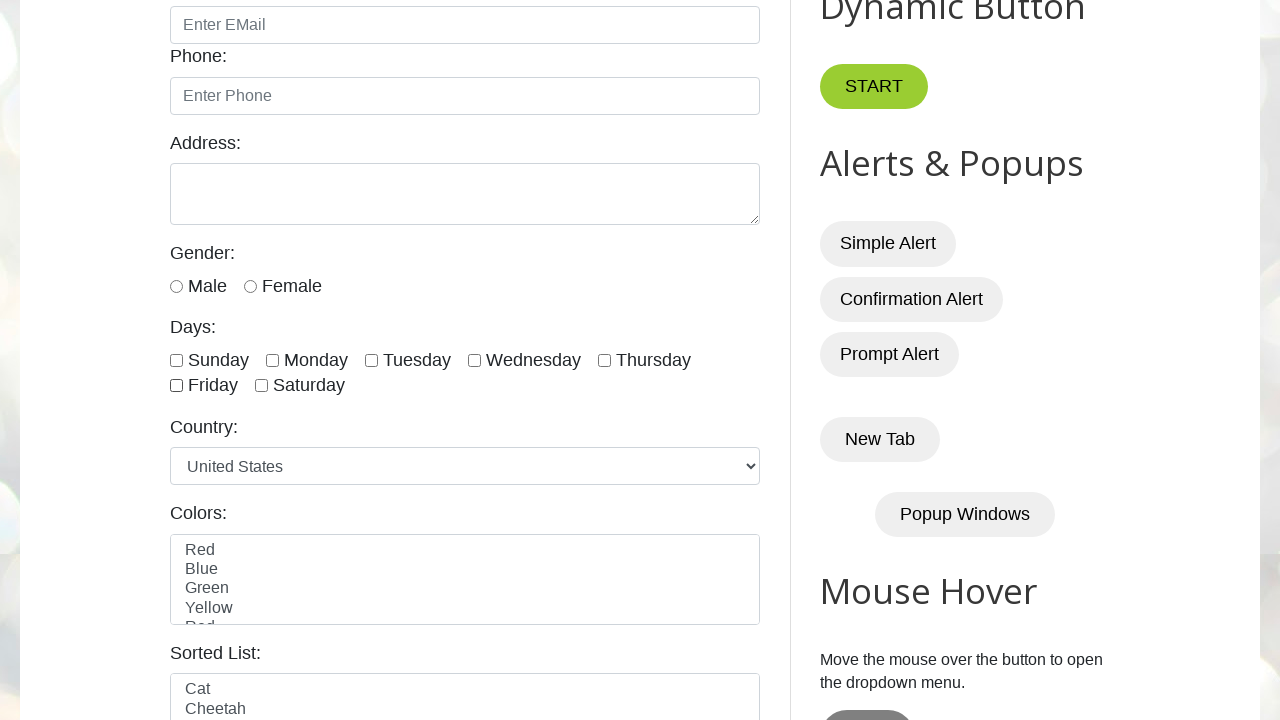